Tests jQuery UI sortable functionality by dragging and dropping list items to reorder them

Starting URL: http://jqueryui.com/

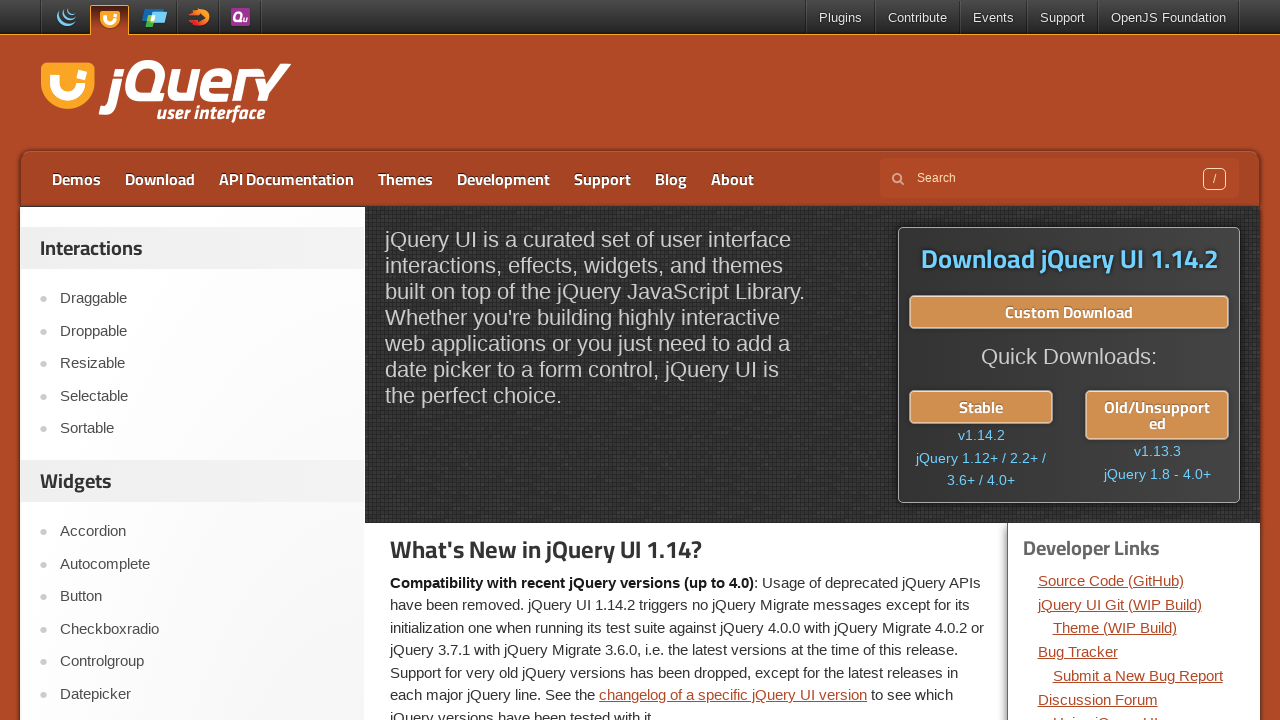

Clicked on Sortable link to navigate to sortable demo page at (202, 429) on text=Sortable
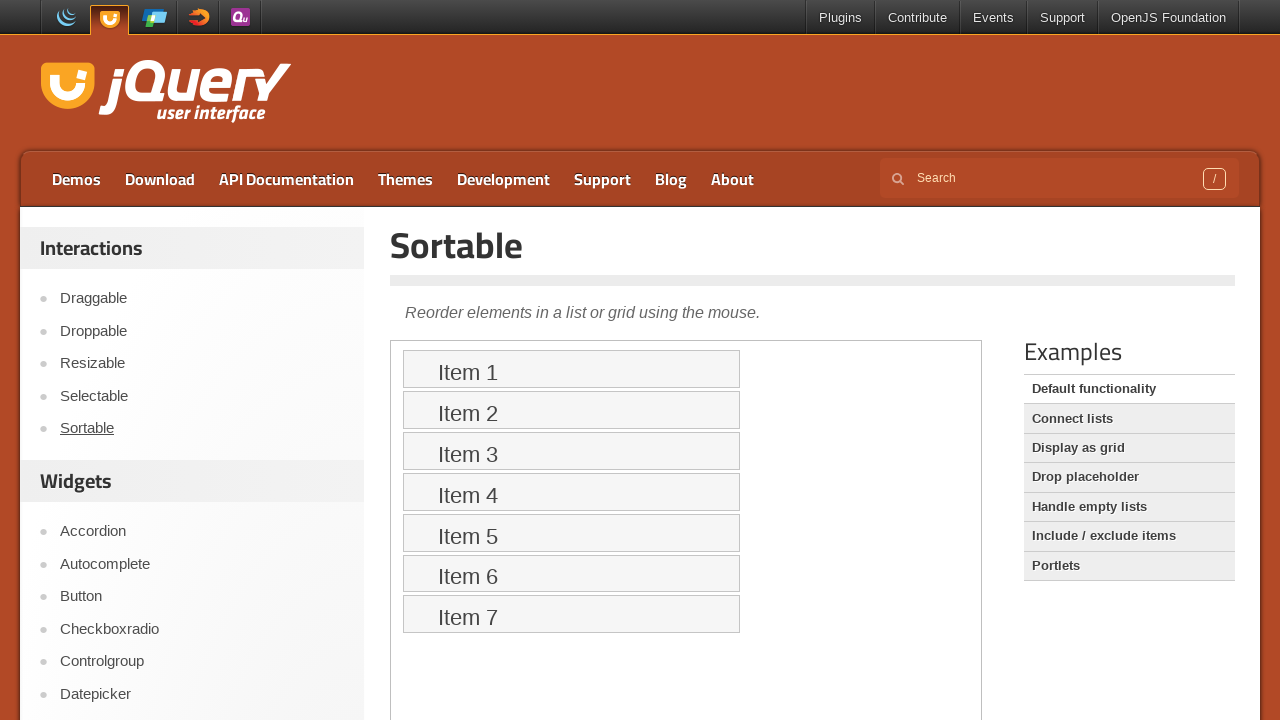

Located iframe containing the sortable demo
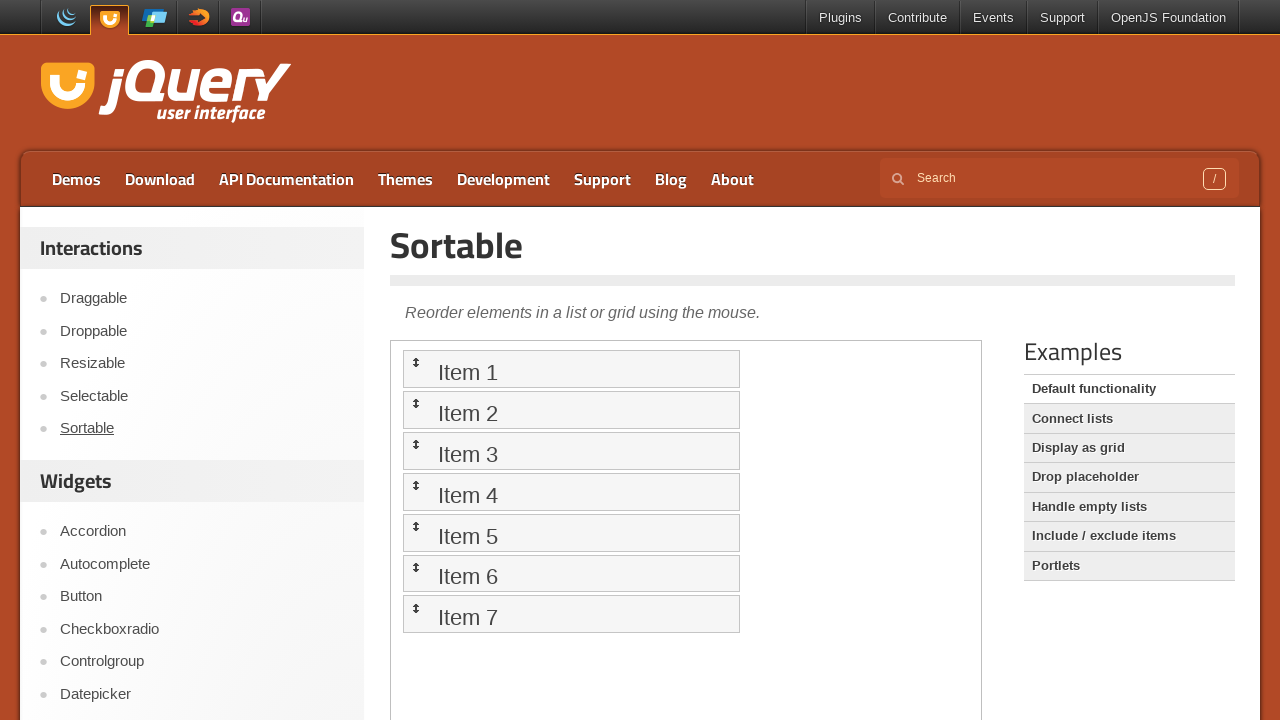

Dragged first list item to sixth position to reorder sortable list at (571, 573)
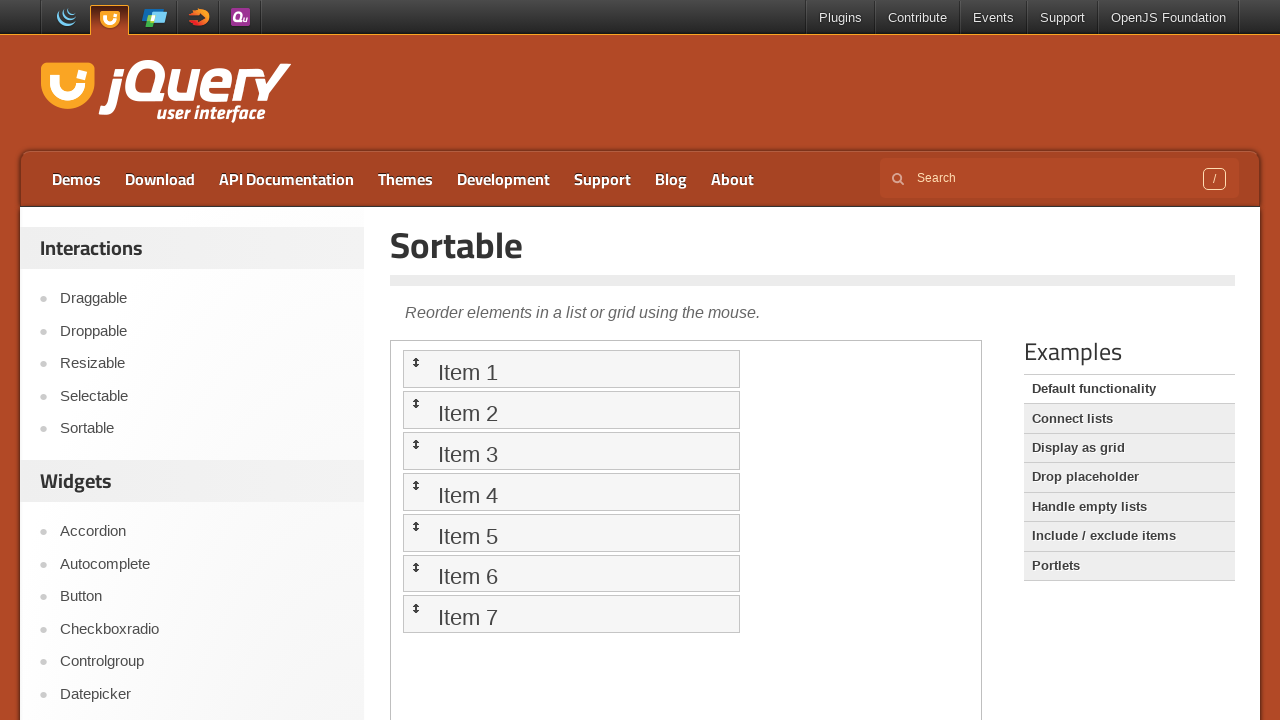

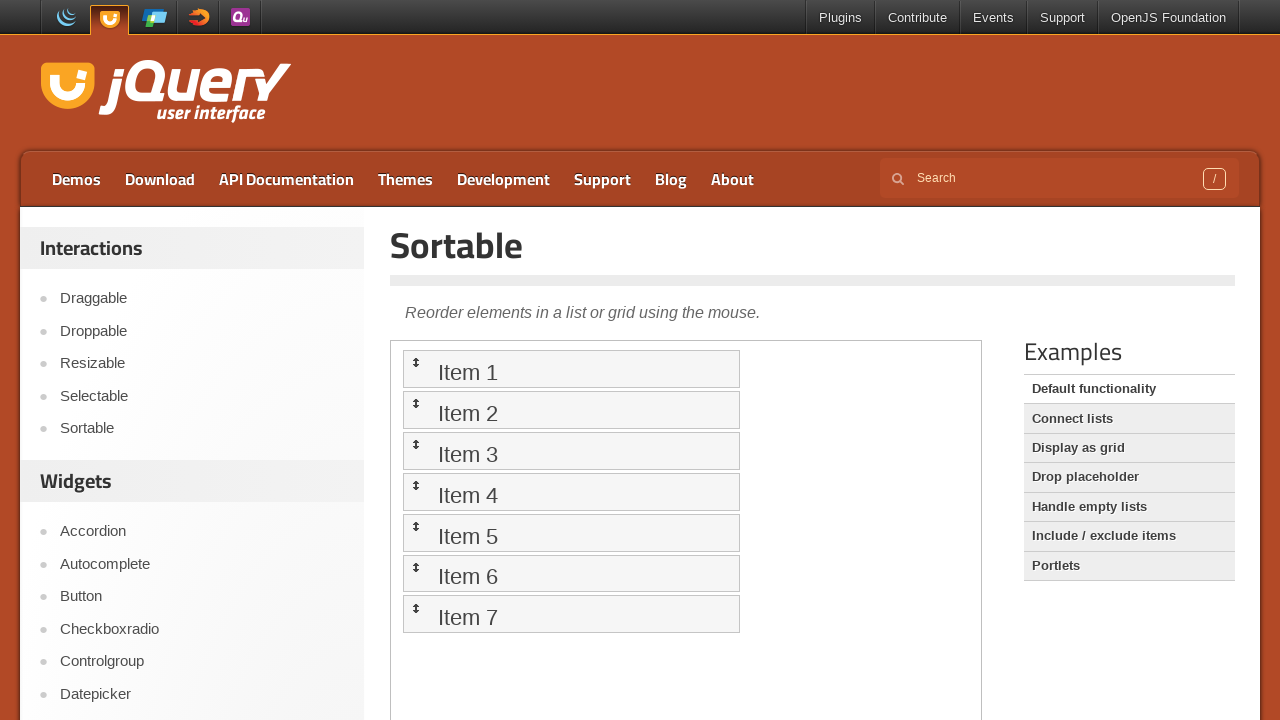